Tests that the page loads with content in the body

Starting URL: https://notes-five-smoky.vercel.app/

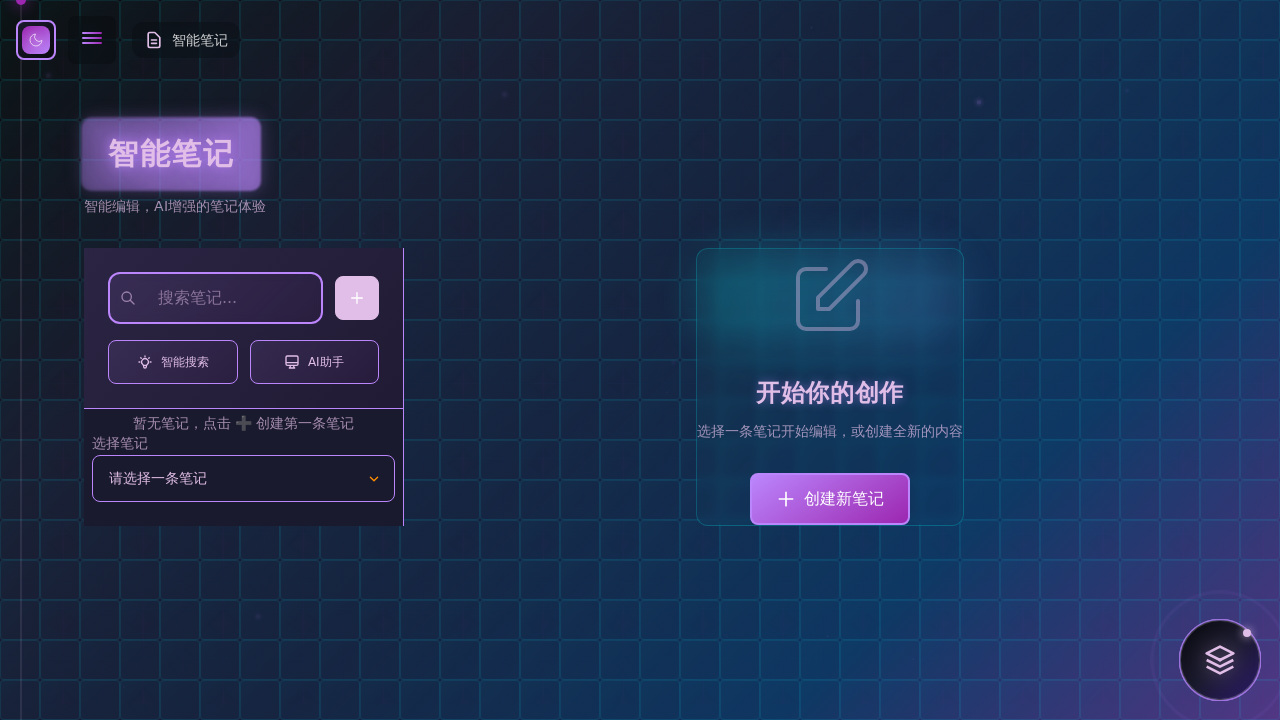

Navigated to notes application homepage
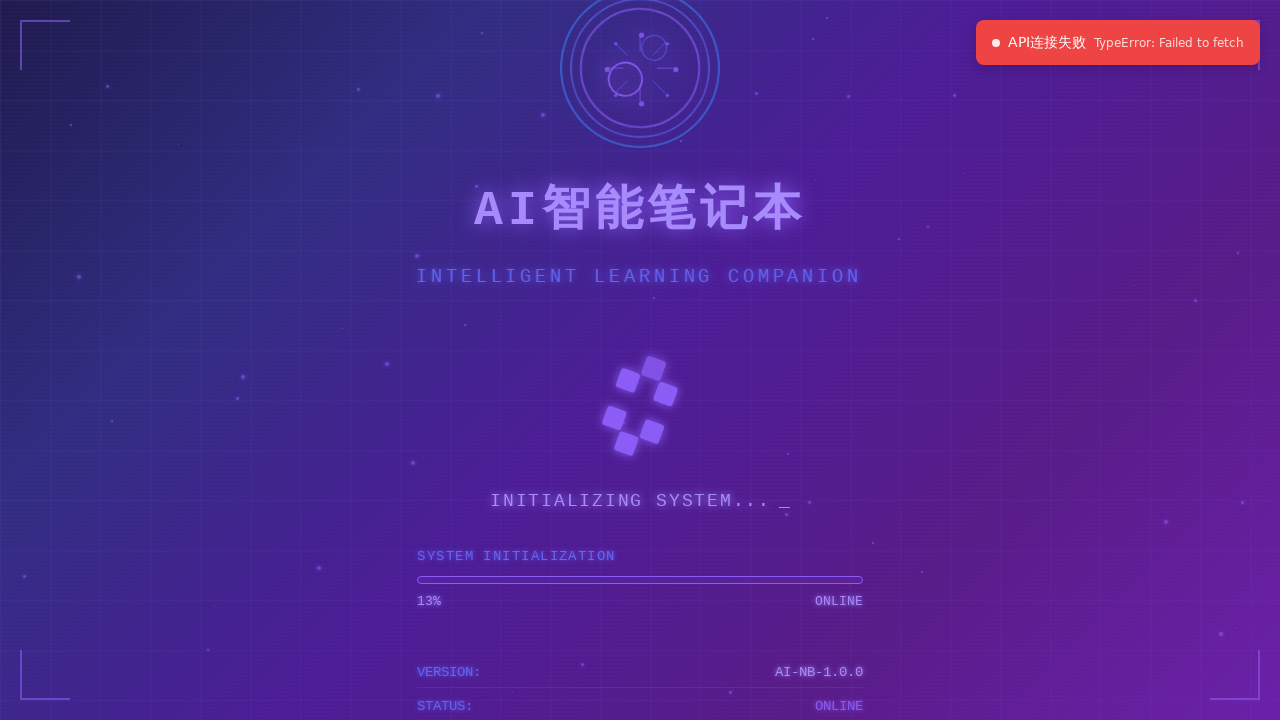

Retrieved body content text
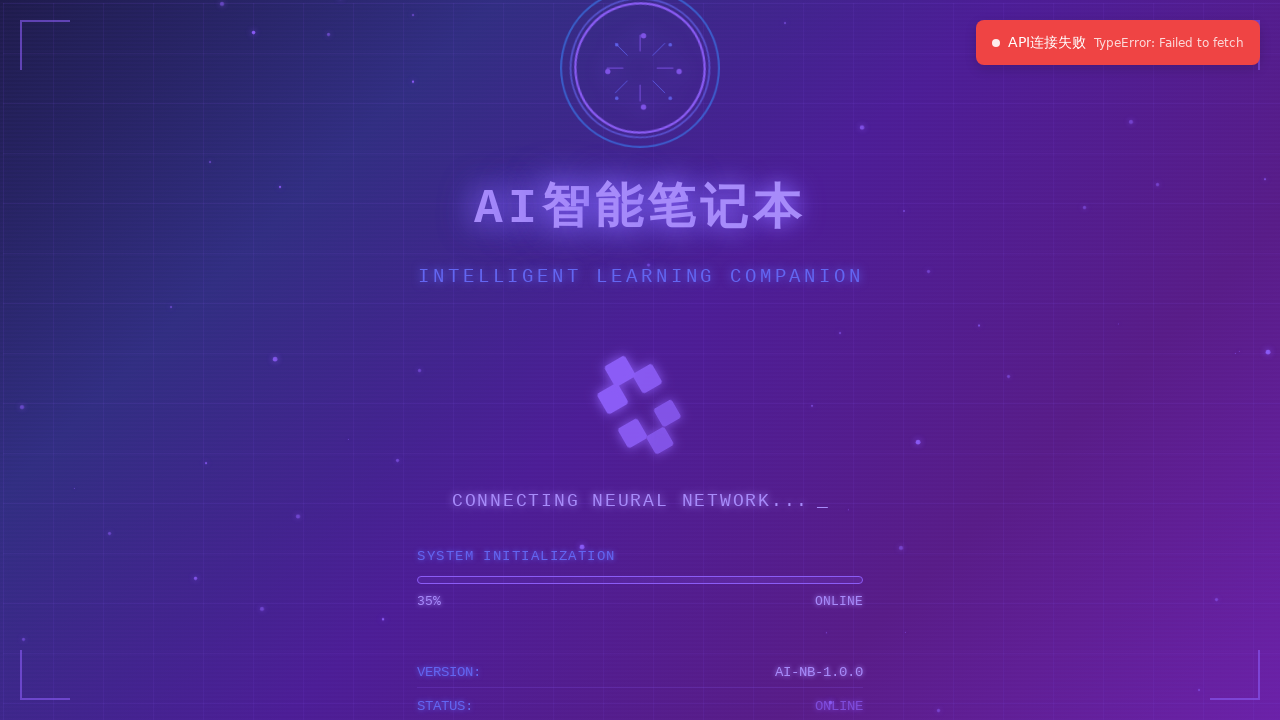

Verified page body contains non-empty content
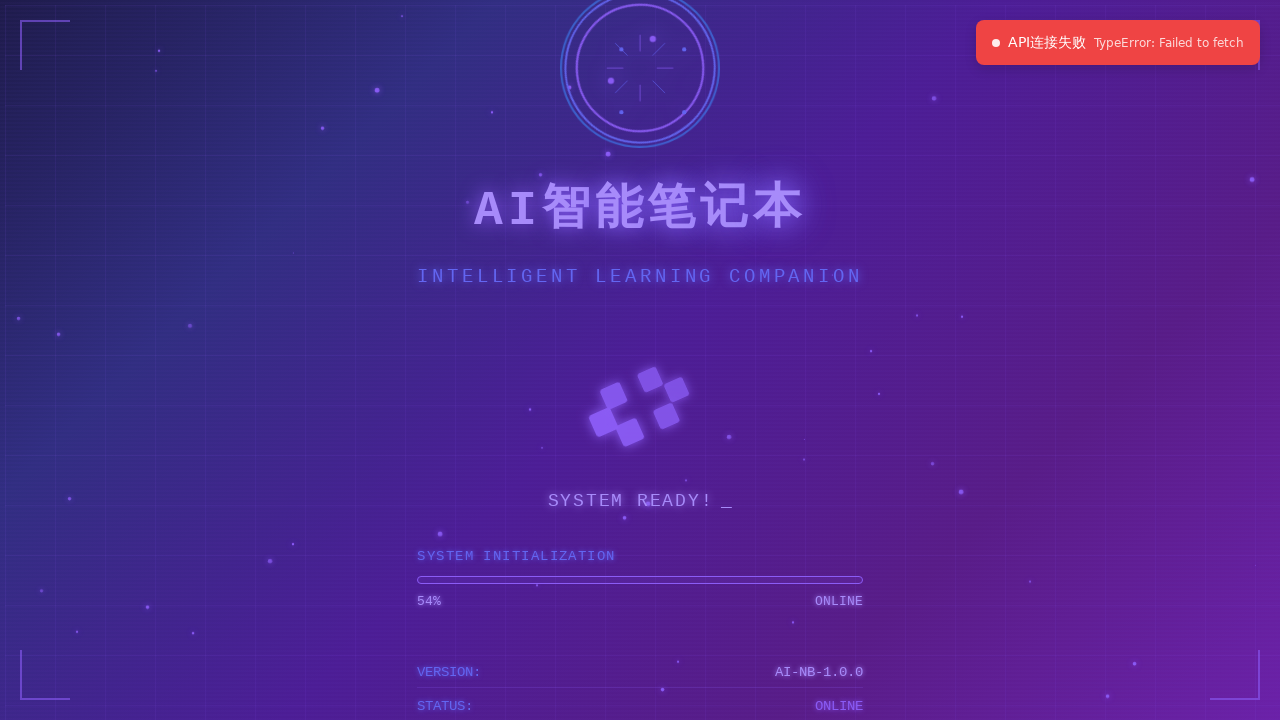

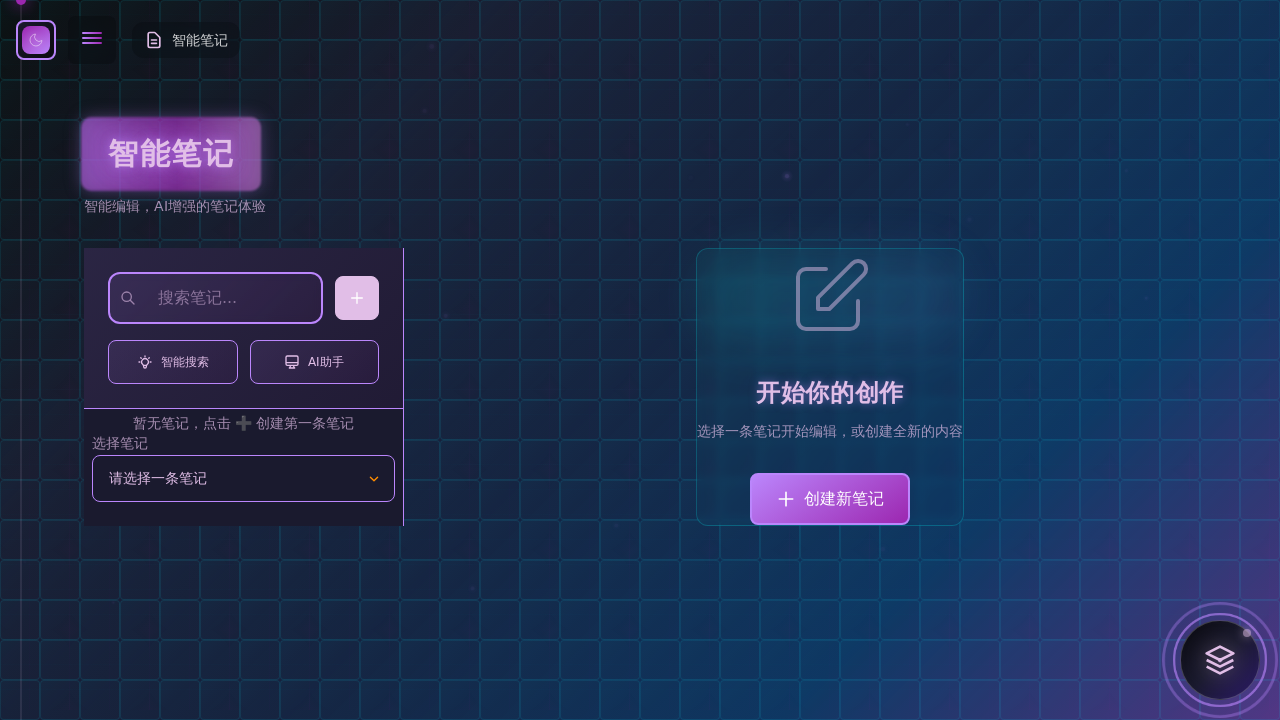